Tests that the browser back button works correctly with the filter views

Starting URL: https://demo.playwright.dev/todomvc

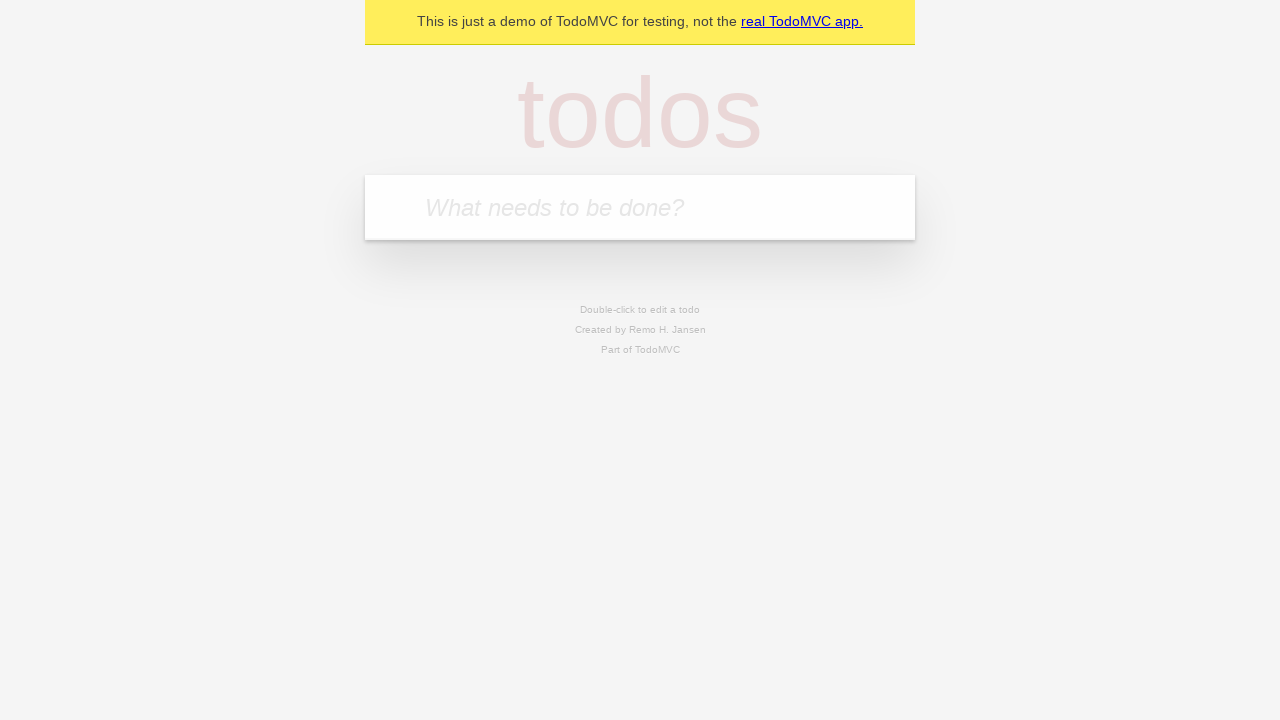

Filled todo input with 'buy some cheese' on internal:attr=[placeholder="What needs to be done?"i]
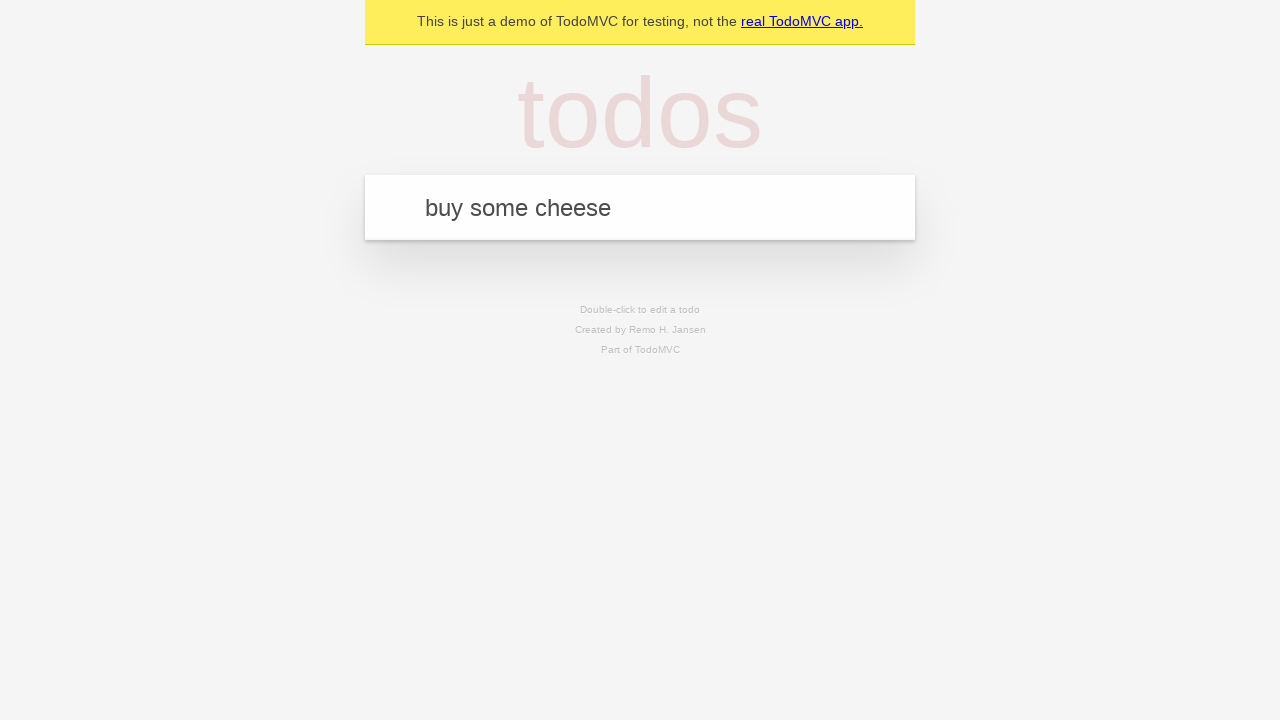

Pressed Enter to create todo 'buy some cheese' on internal:attr=[placeholder="What needs to be done?"i]
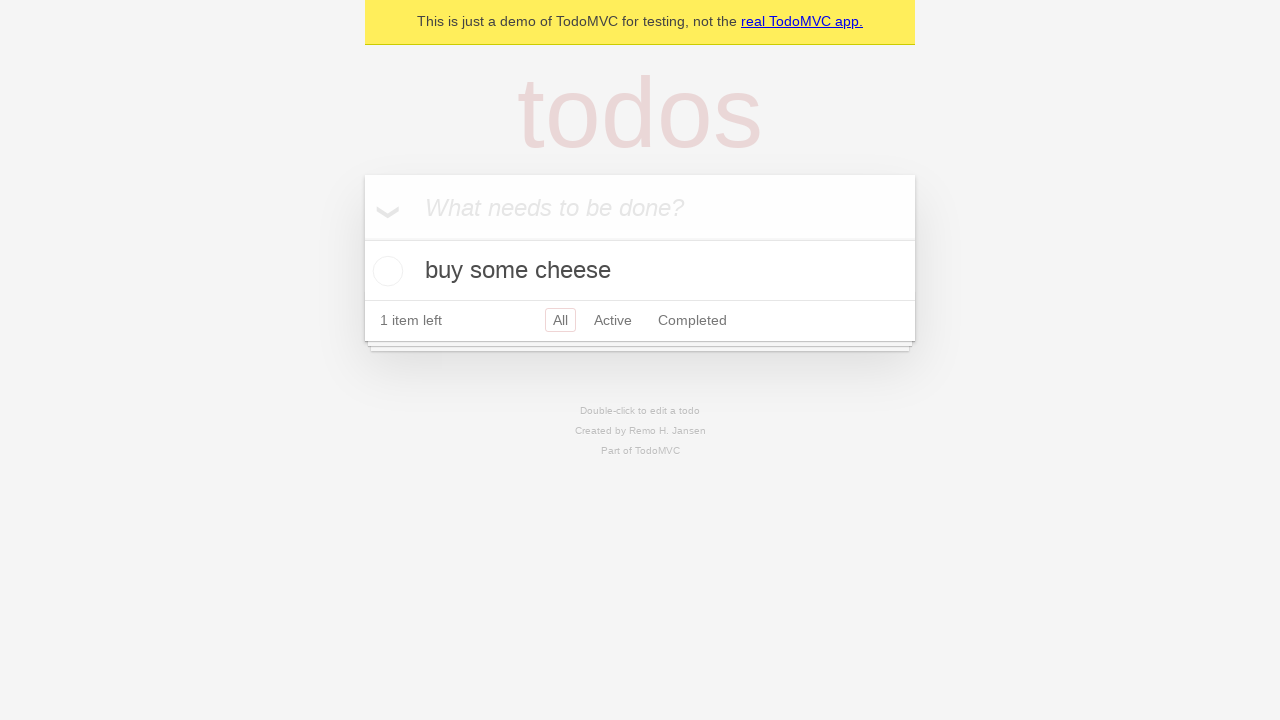

Filled todo input with 'feed the cat' on internal:attr=[placeholder="What needs to be done?"i]
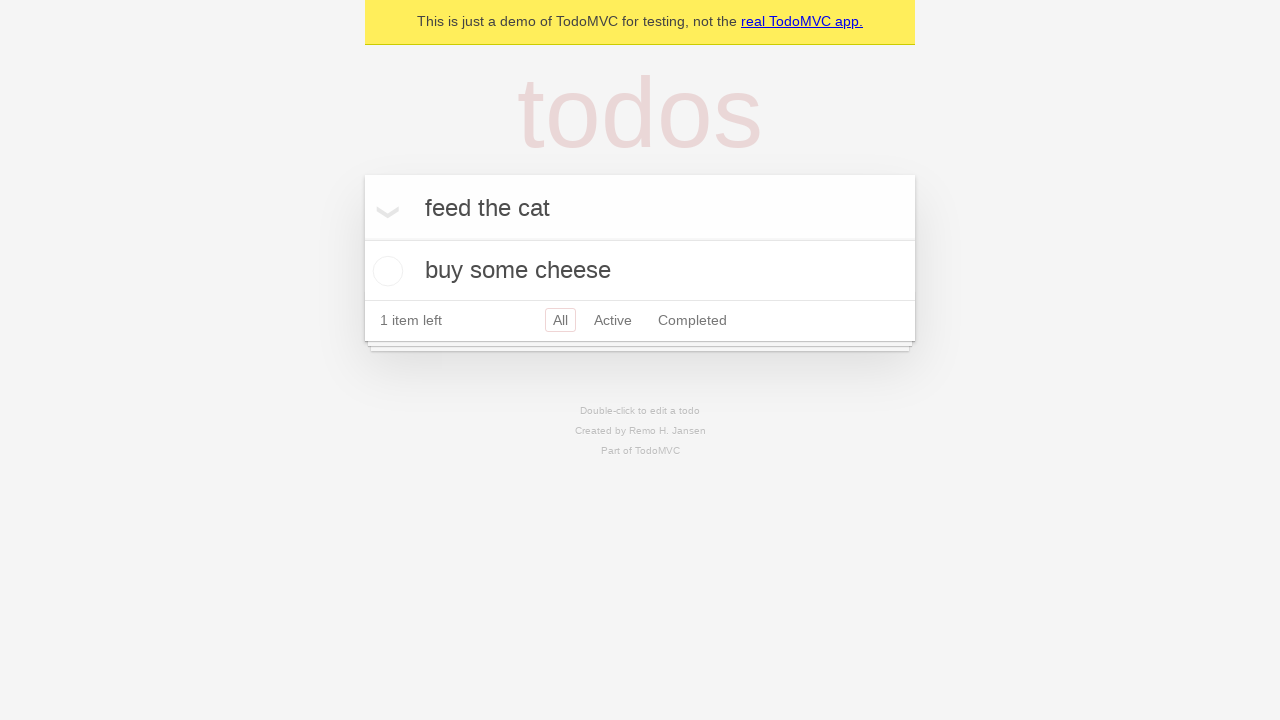

Pressed Enter to create todo 'feed the cat' on internal:attr=[placeholder="What needs to be done?"i]
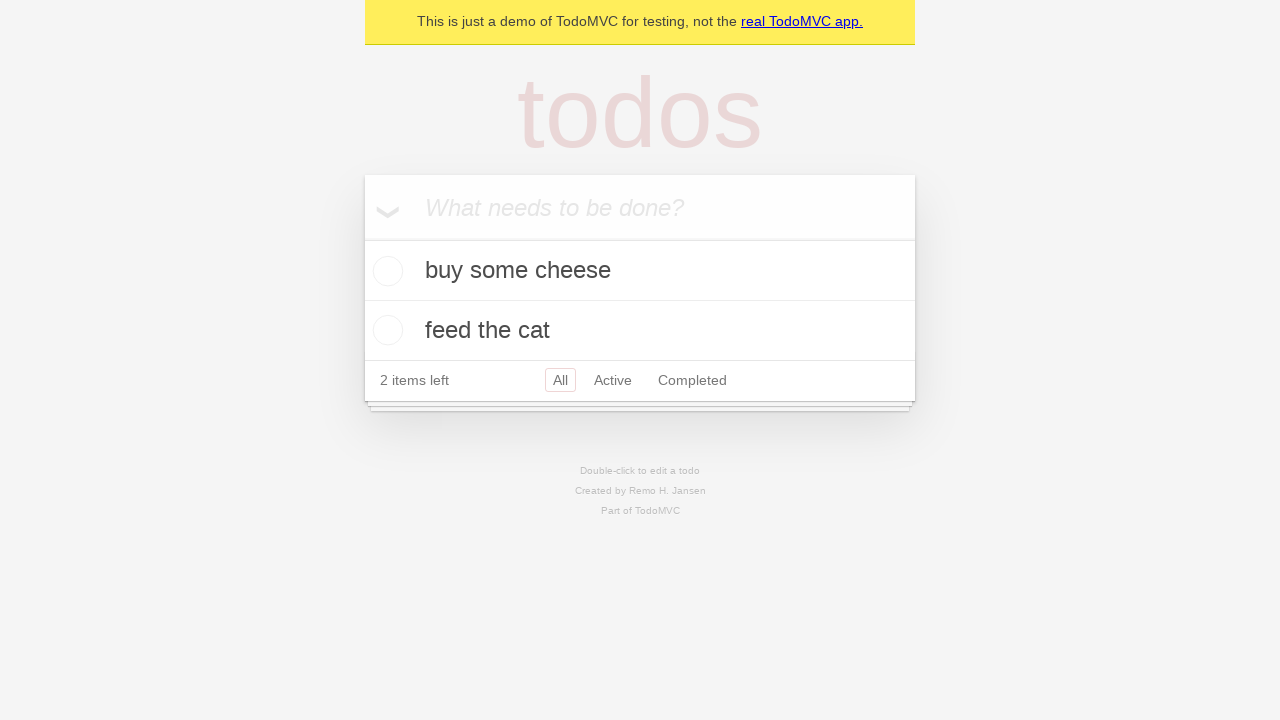

Filled todo input with 'book a doctors appointment' on internal:attr=[placeholder="What needs to be done?"i]
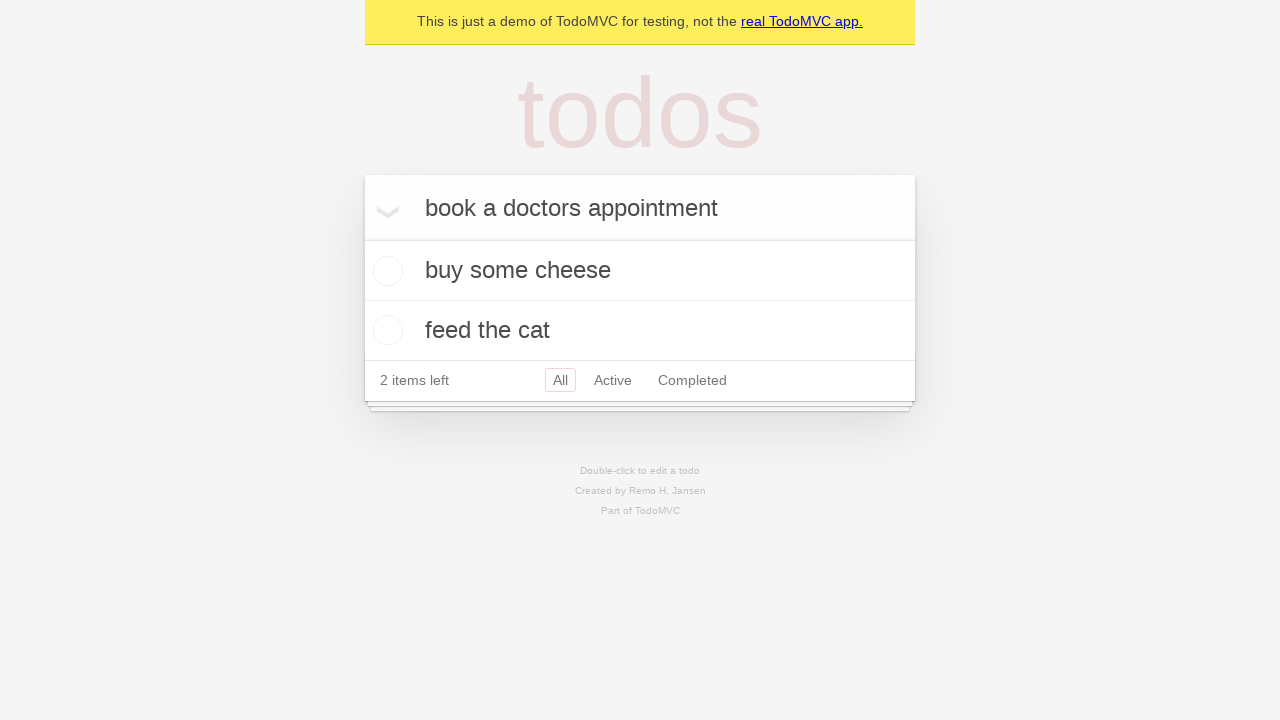

Pressed Enter to create todo 'book a doctors appointment' on internal:attr=[placeholder="What needs to be done?"i]
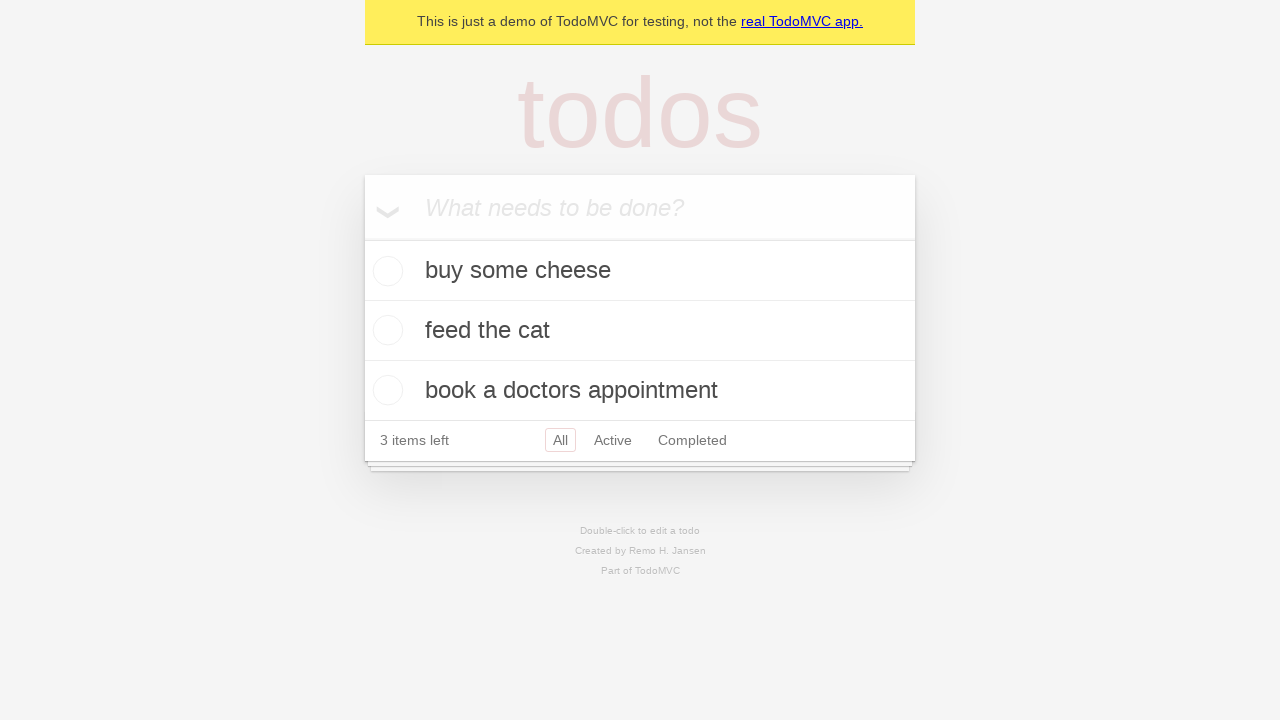

Checked the second todo item at (385, 330) on internal:testid=[data-testid="todo-item"s] >> nth=1 >> internal:role=checkbox
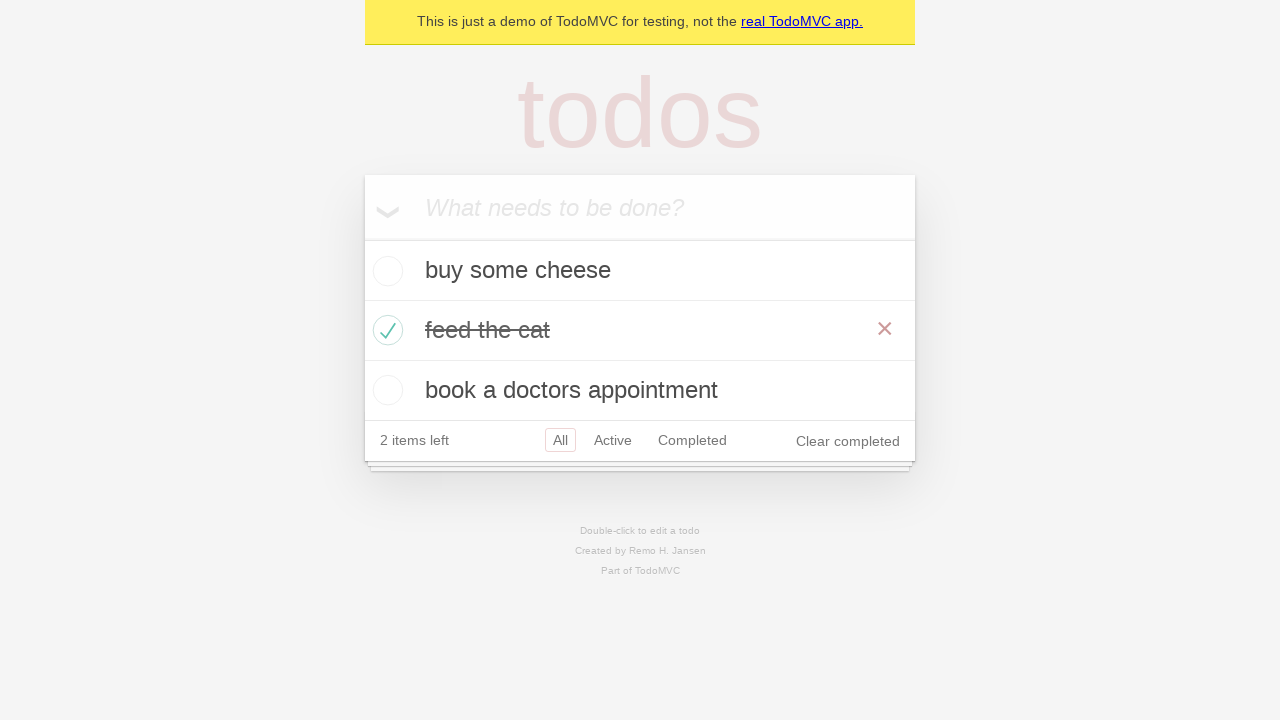

Clicked 'All' filter link at (560, 440) on internal:role=link[name="All"i]
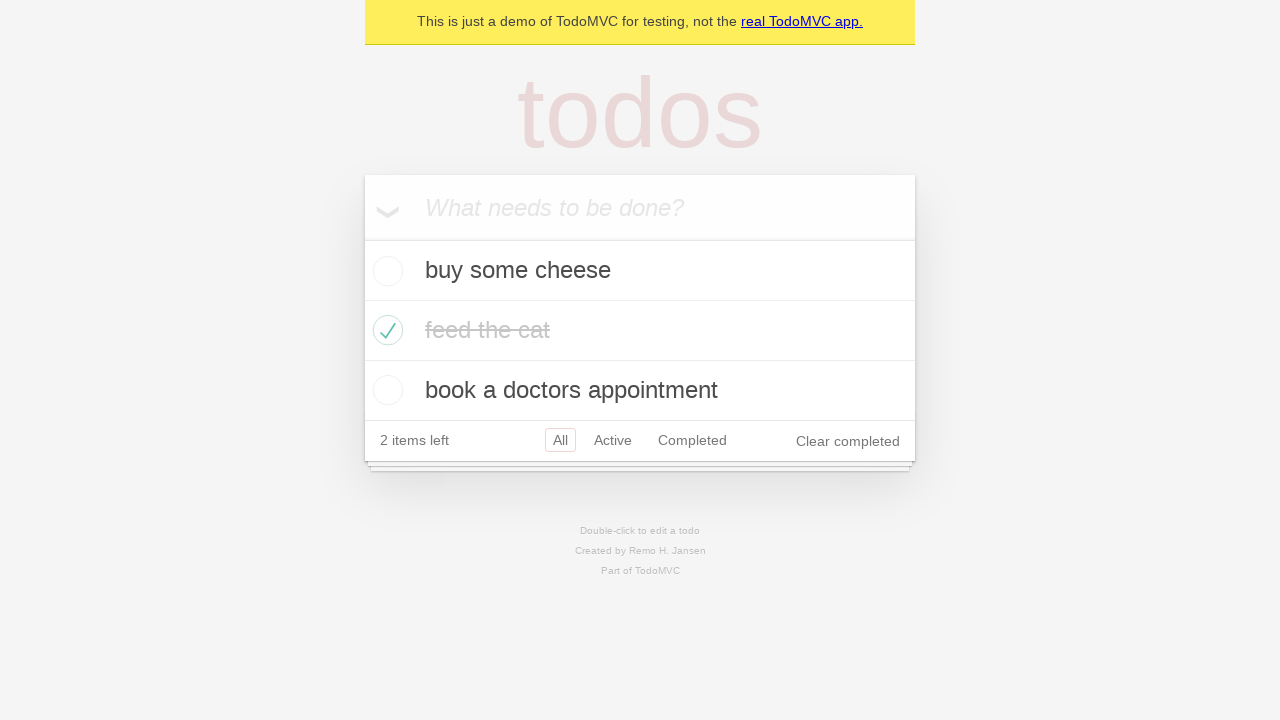

Clicked 'Active' filter link at (613, 440) on internal:role=link[name="Active"i]
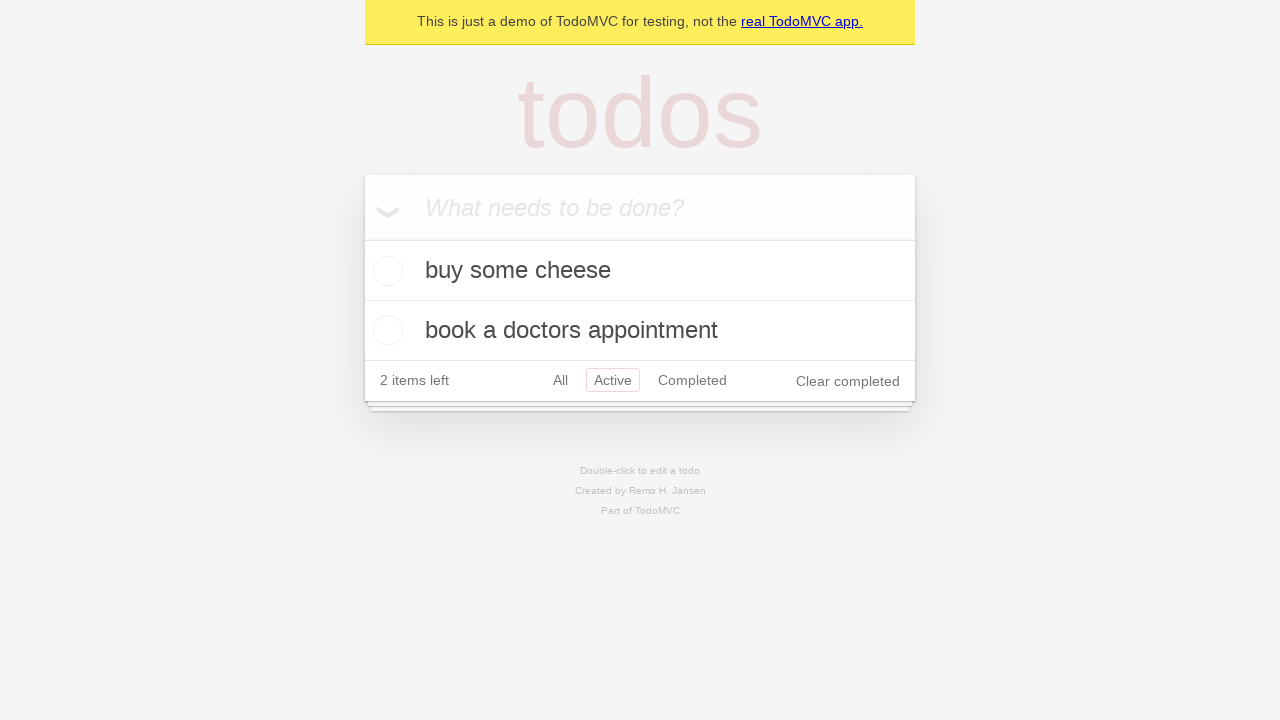

Clicked 'Completed' filter link at (692, 380) on internal:role=link[name="Completed"i]
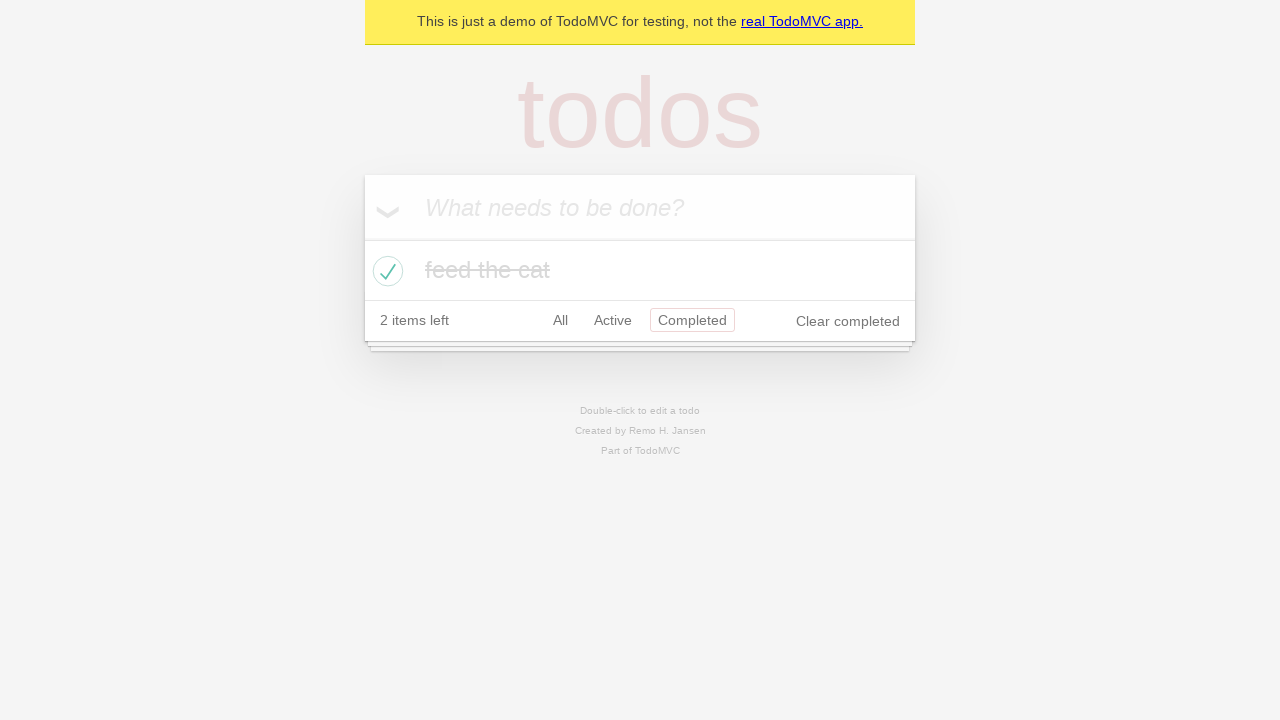

Navigated back from 'Completed' filter to 'Active' filter
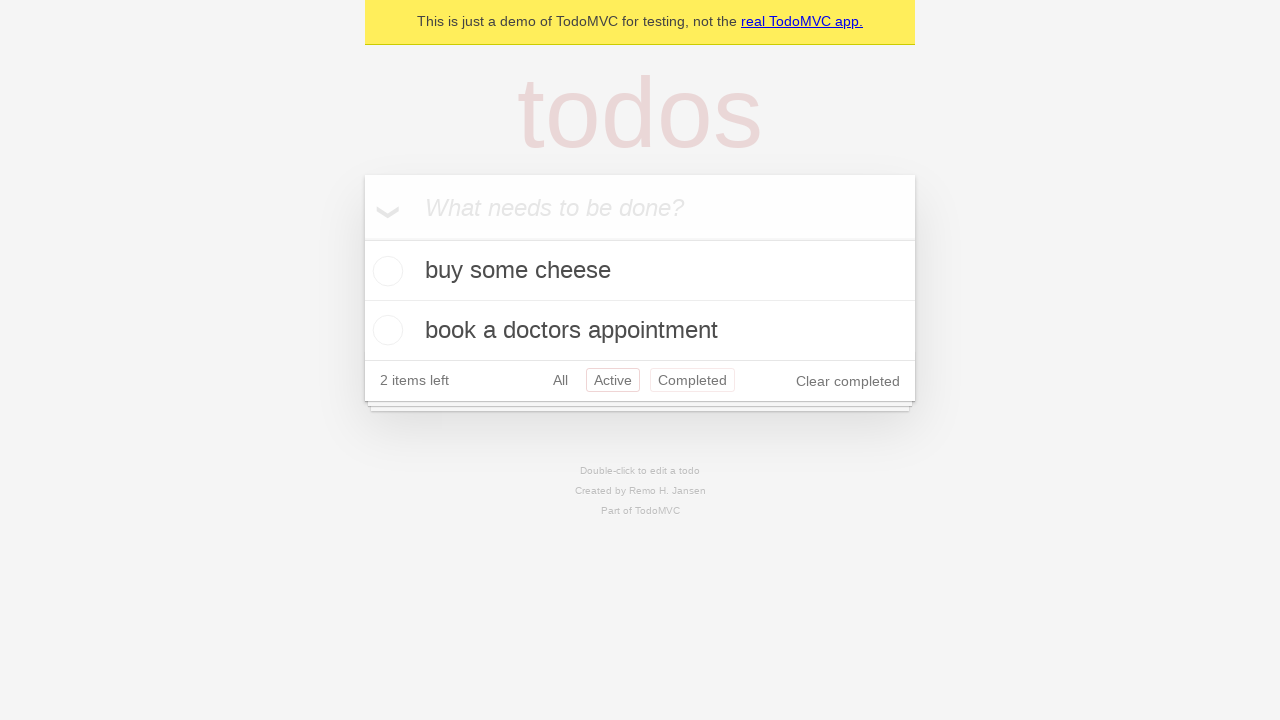

Navigated back from 'Active' filter to 'All' filter
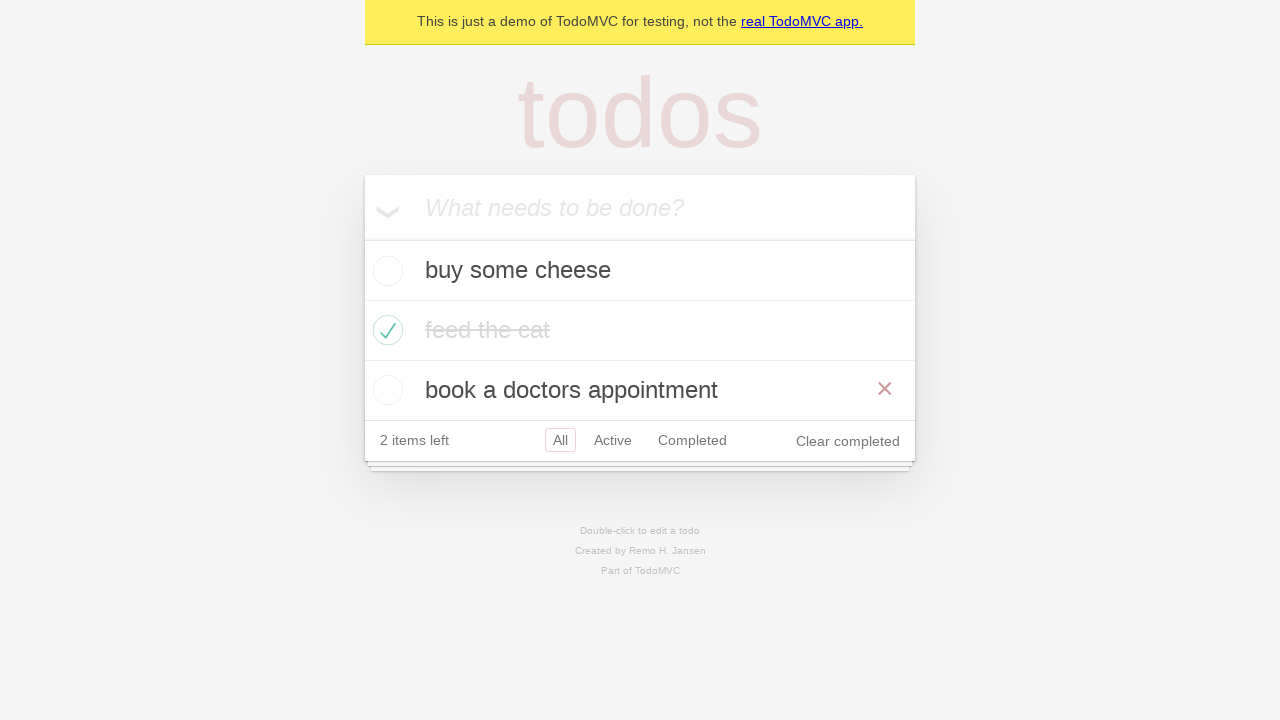

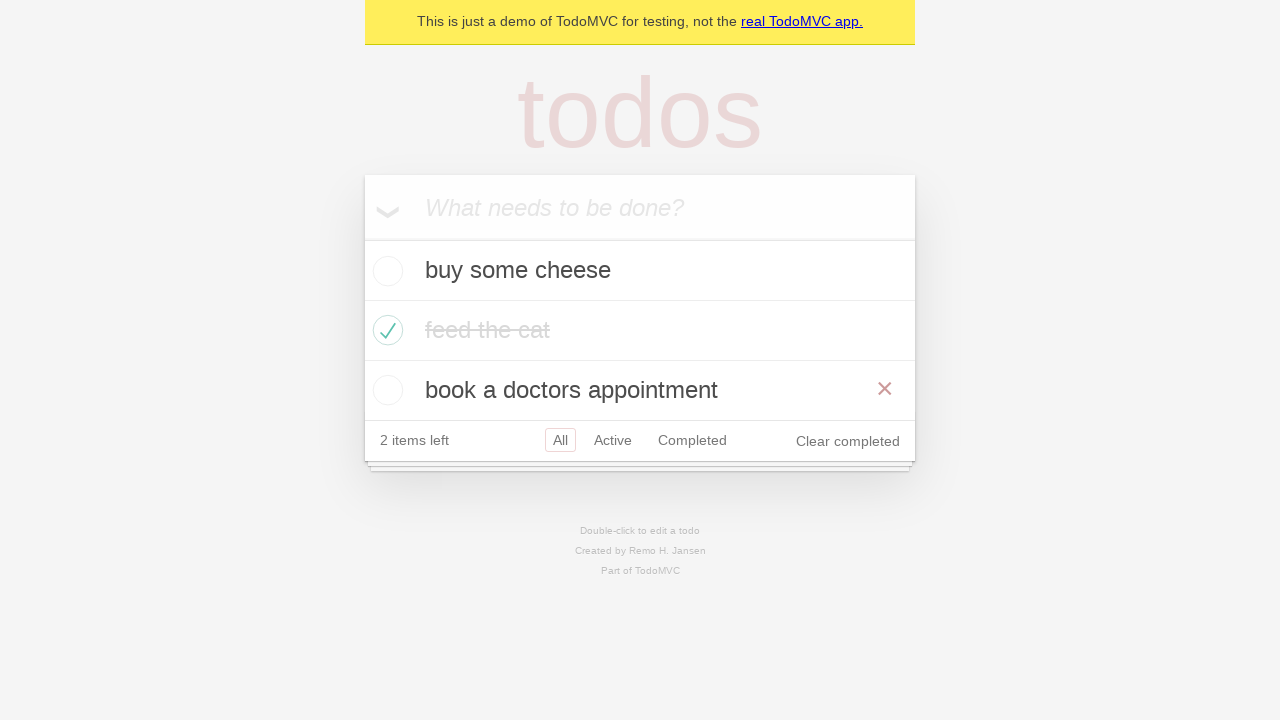